Finds and clicks a link with a specific math calculation, then fills out a form with personal information

Starting URL: http://suninjuly.github.io/find_link_text

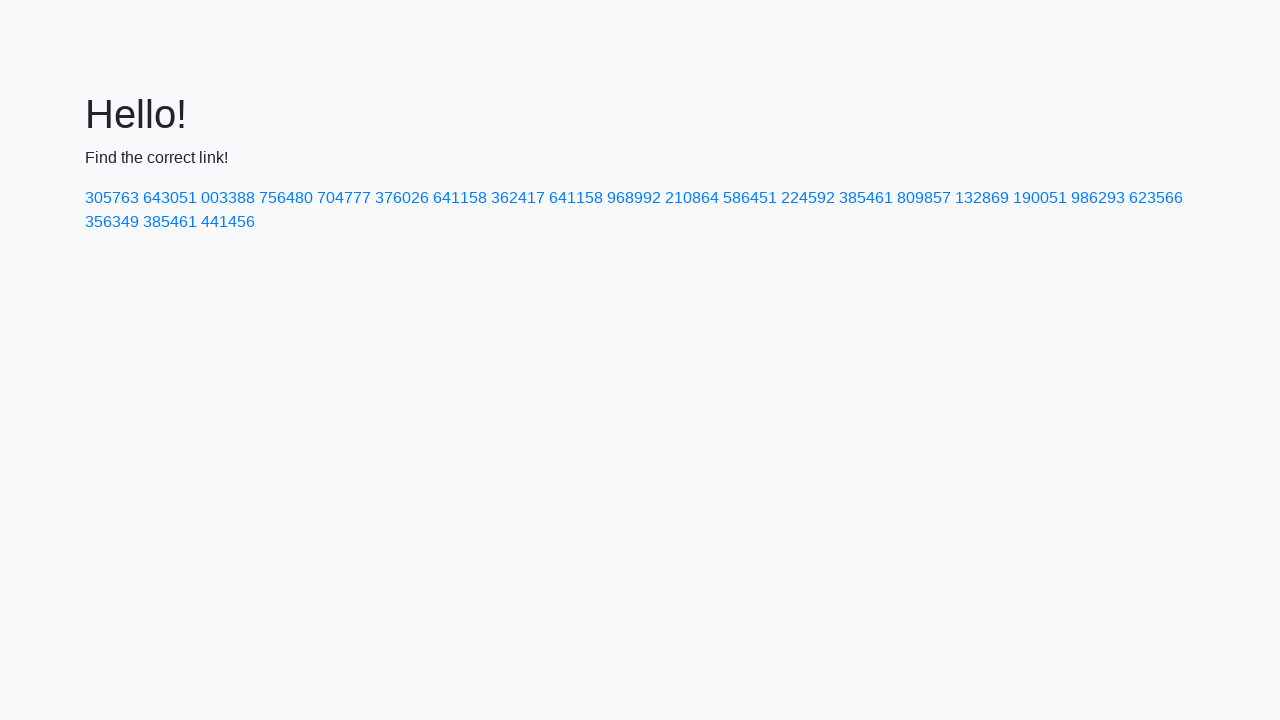

Clicked link with calculated math value: 224592 at (808, 198) on text=224592
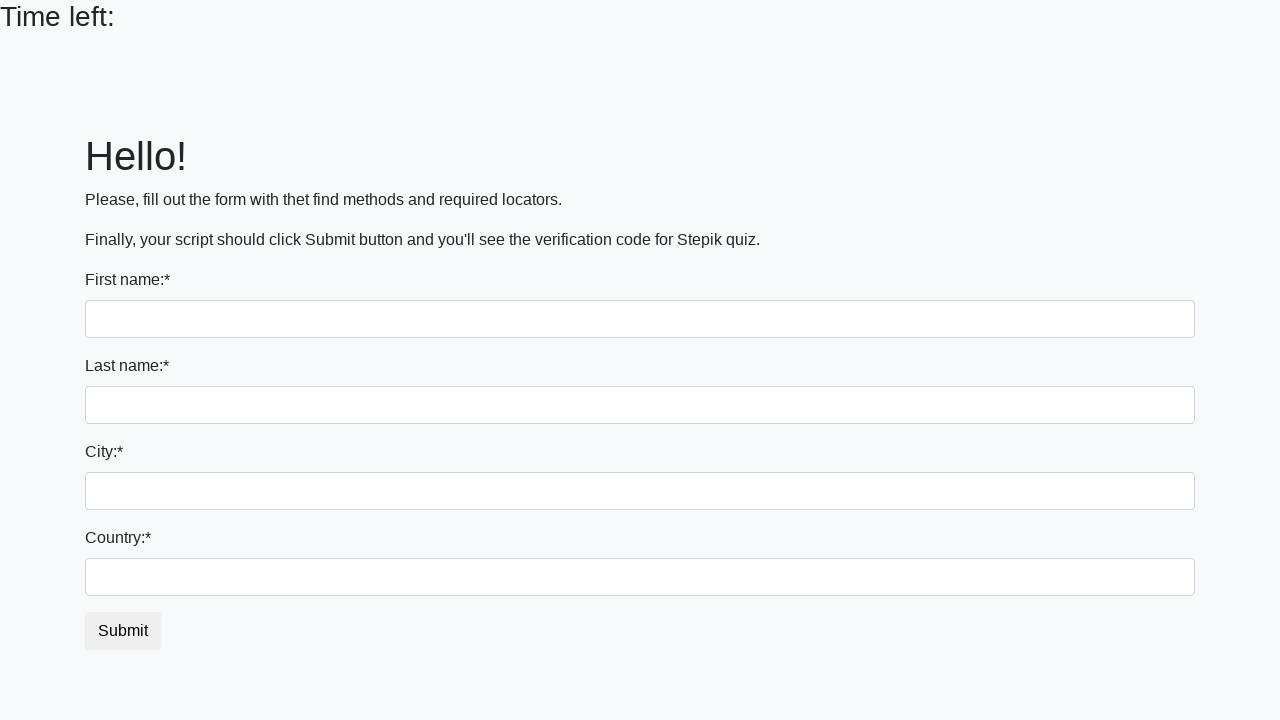

Filled first name field with 'Igor' on input
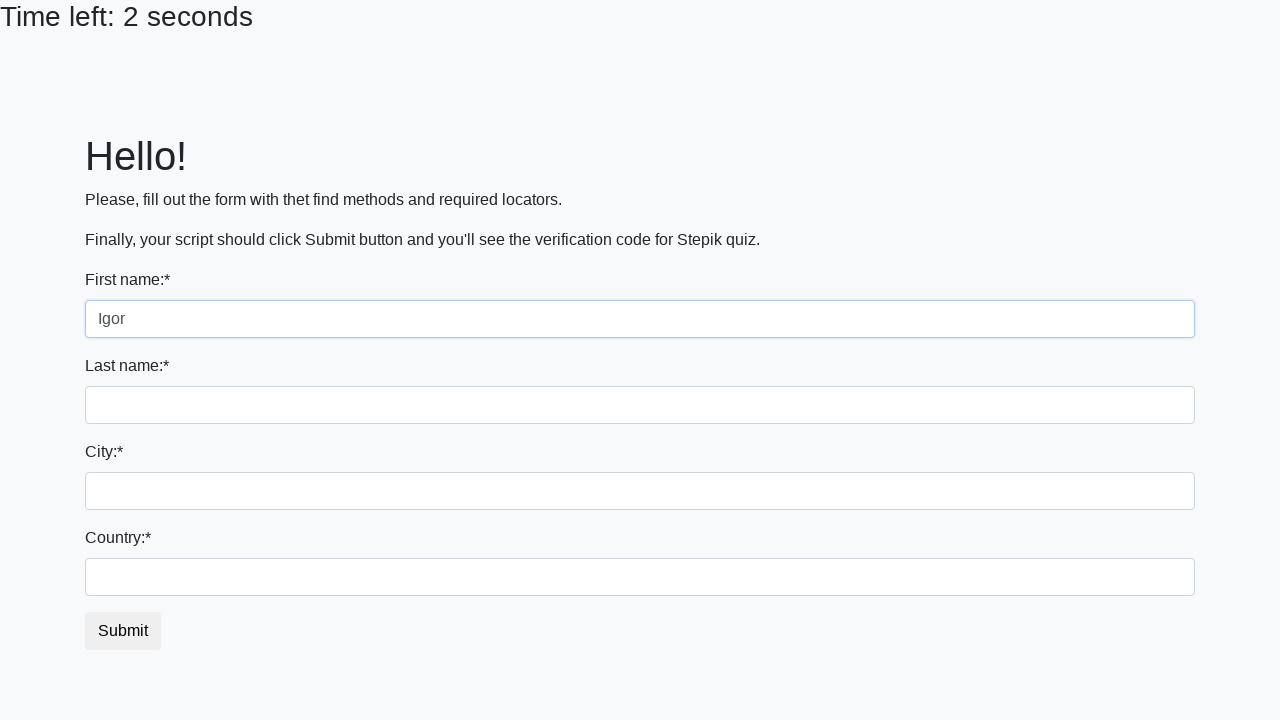

Filled last name field with 'Kushnarenko' on [name="last_name"]
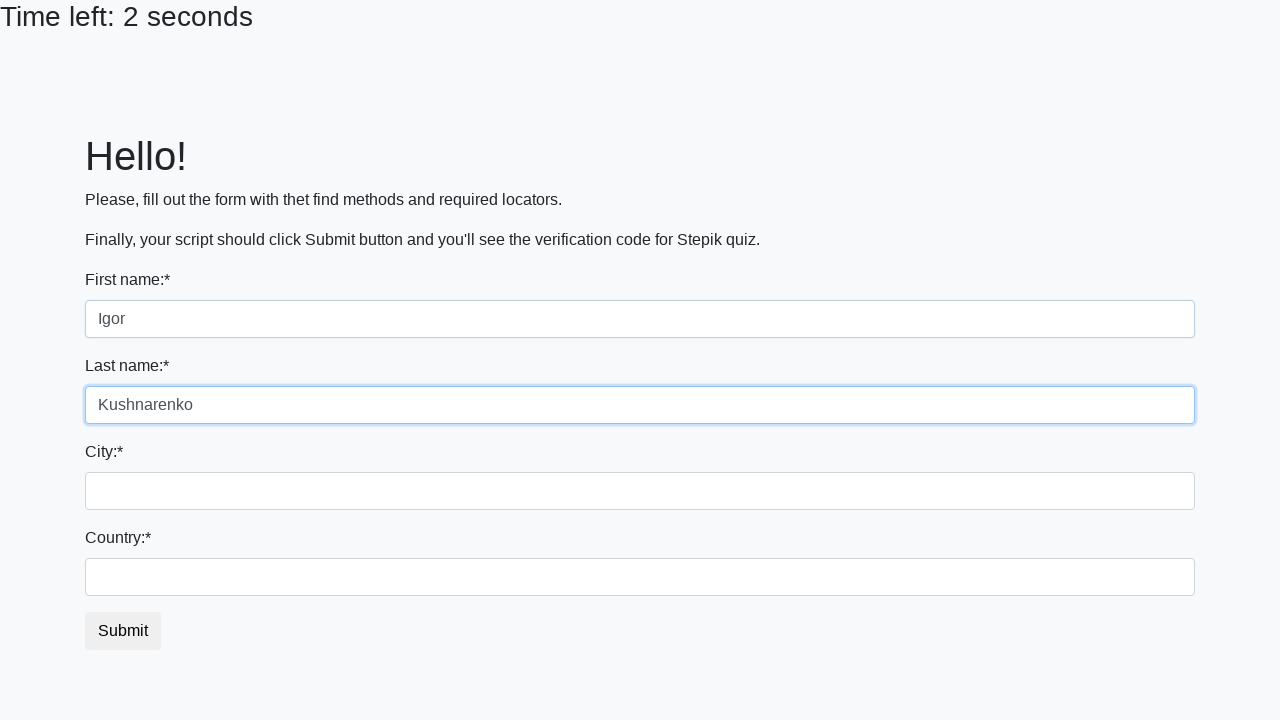

Filled city field with 'Novopolotsk' on .city
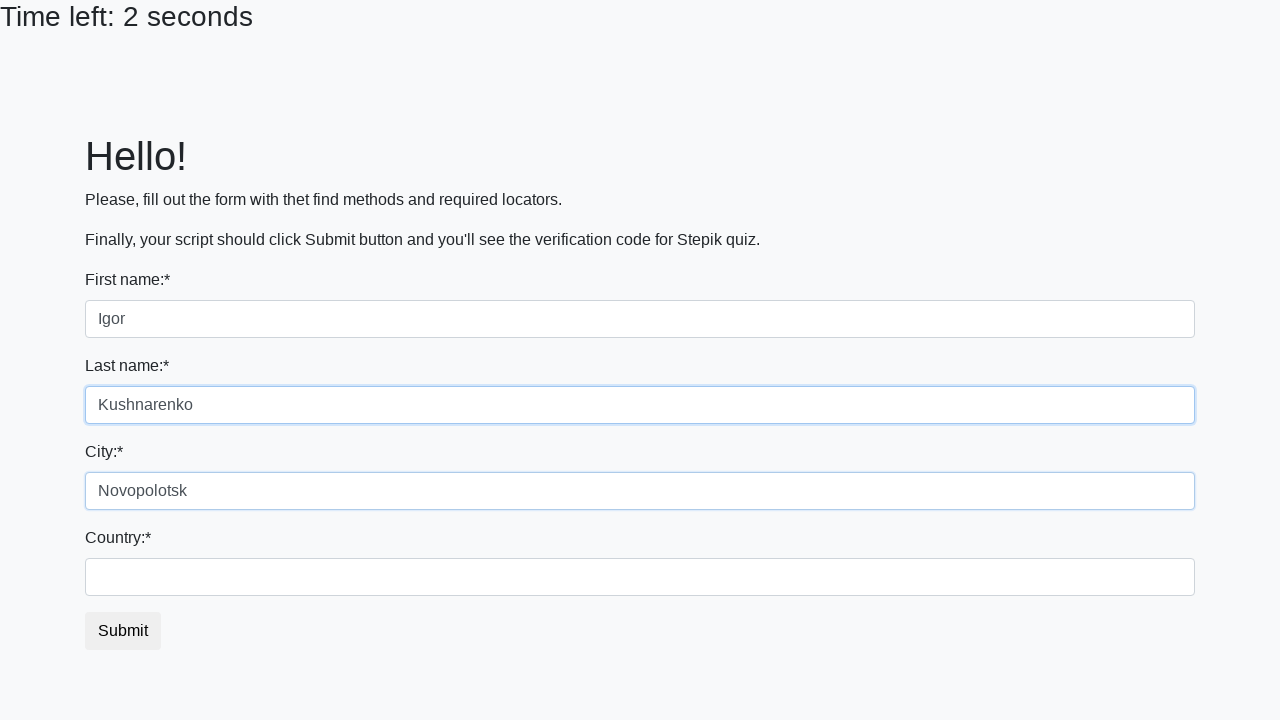

Filled country field with 'Belarus' on #country
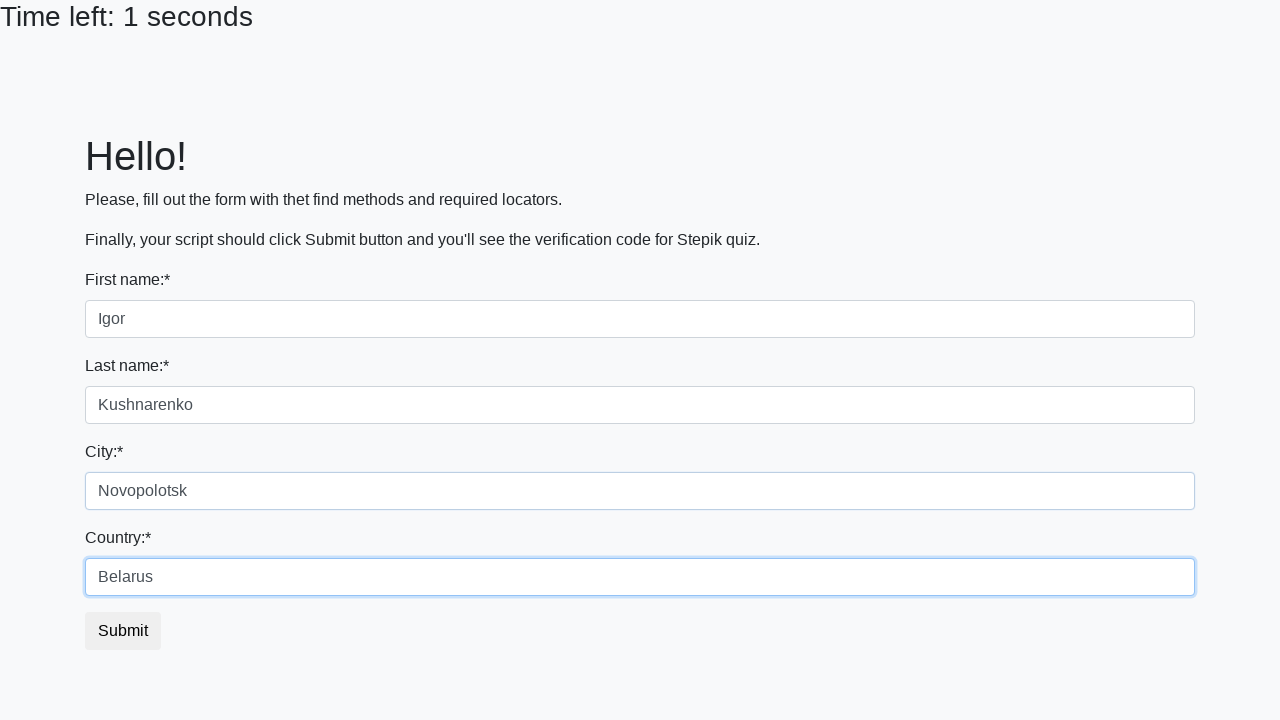

Clicked submit button to submit form at (123, 631) on button.btn
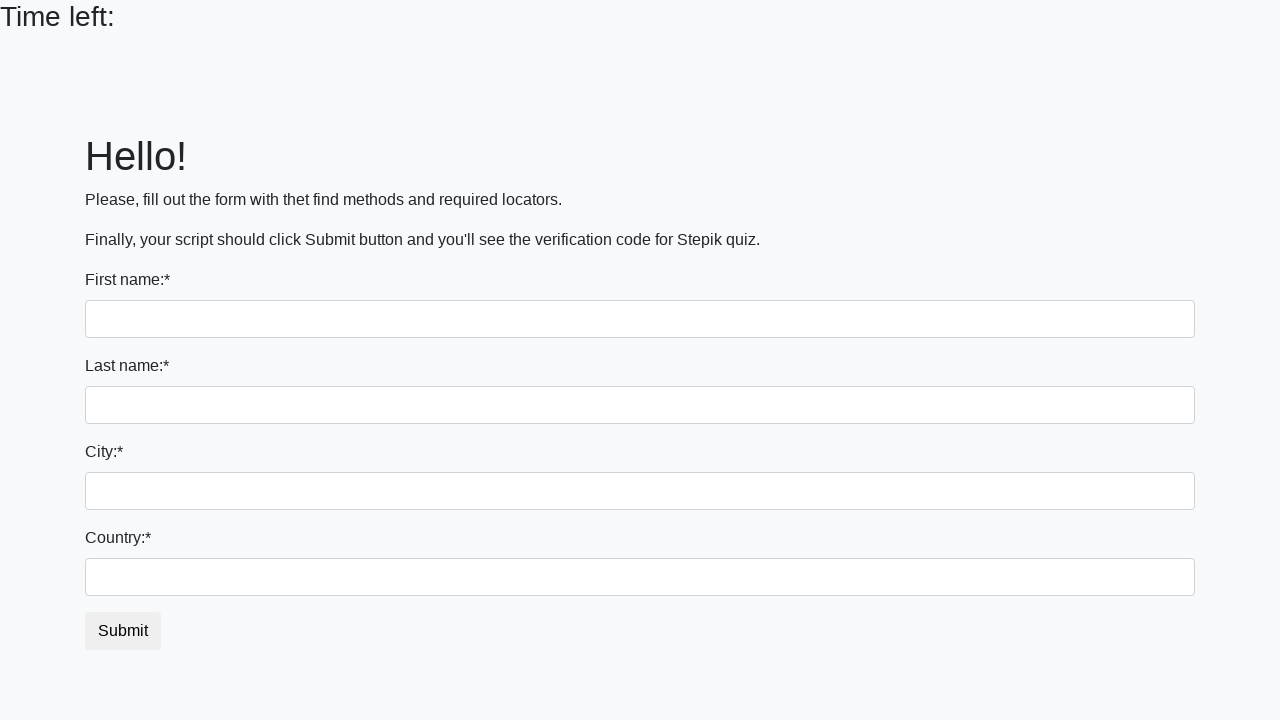

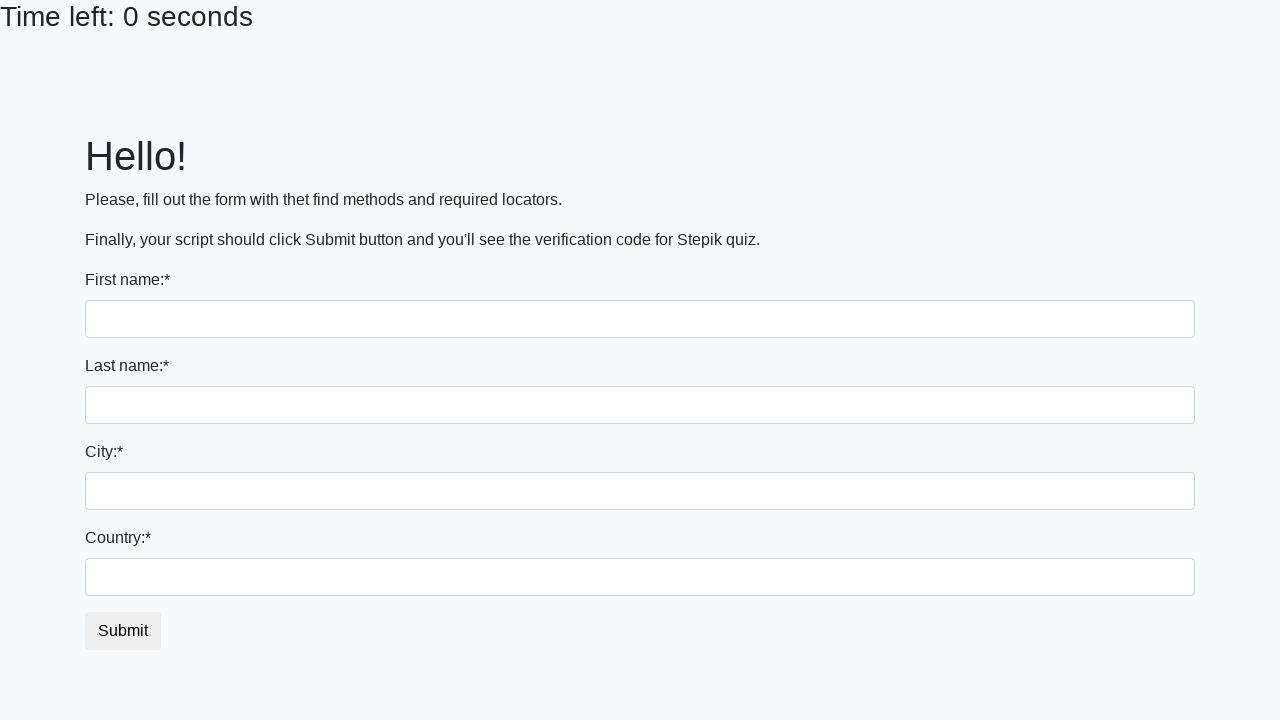